Navigates to Sauce Labs guinea-pig test page and verifies the page title is correct

Starting URL: https://saucelabs.com/test/guinea-pig

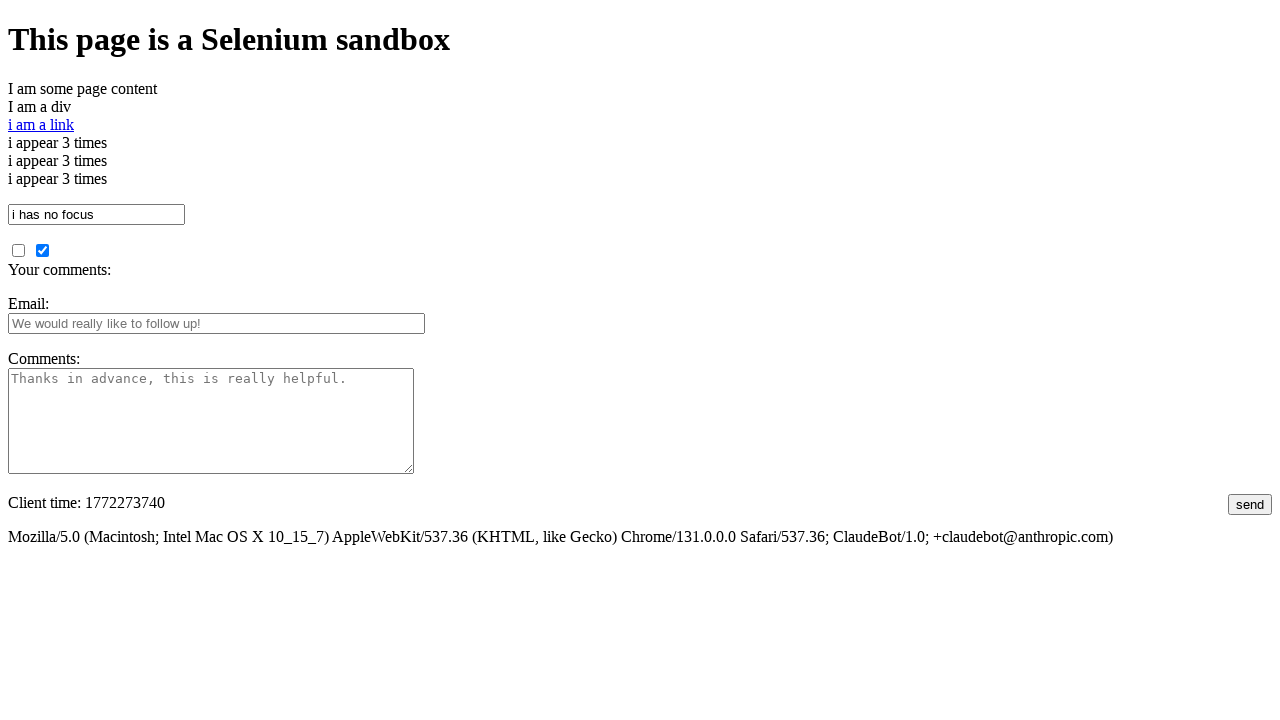

Navigated to Sauce Labs guinea-pig test page
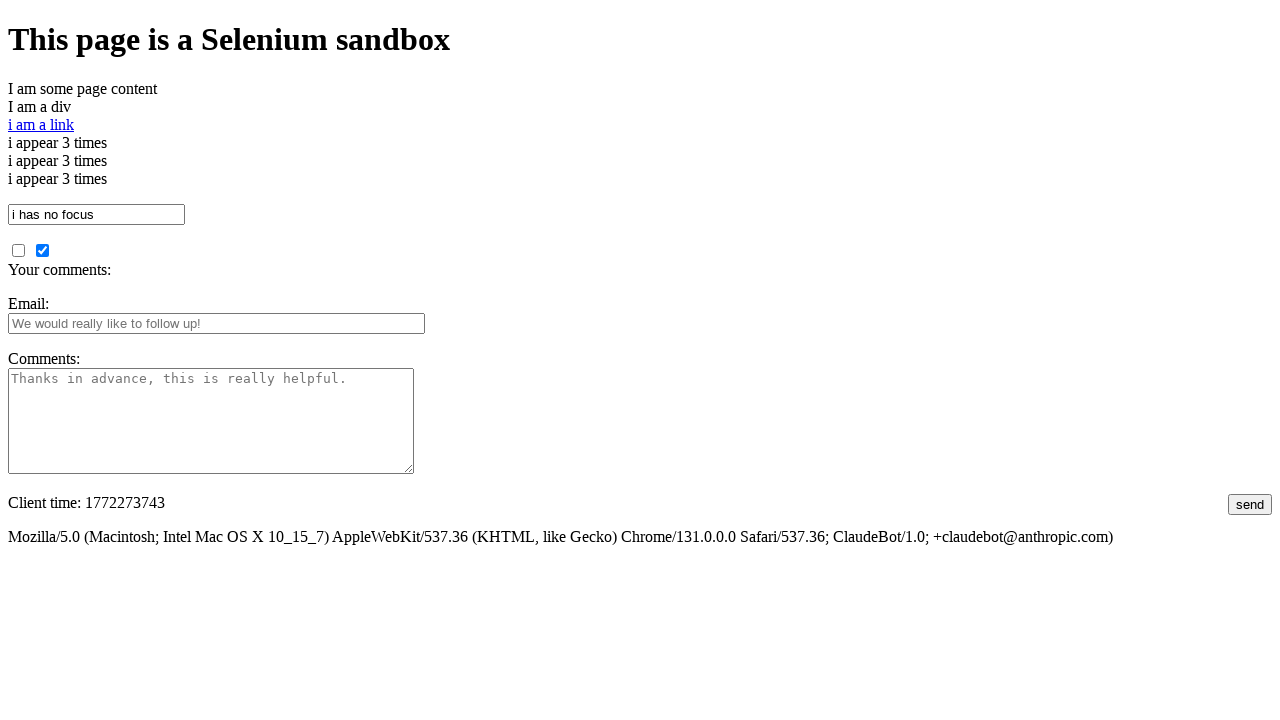

Verified page title is 'I am a page title - Sauce Labs'
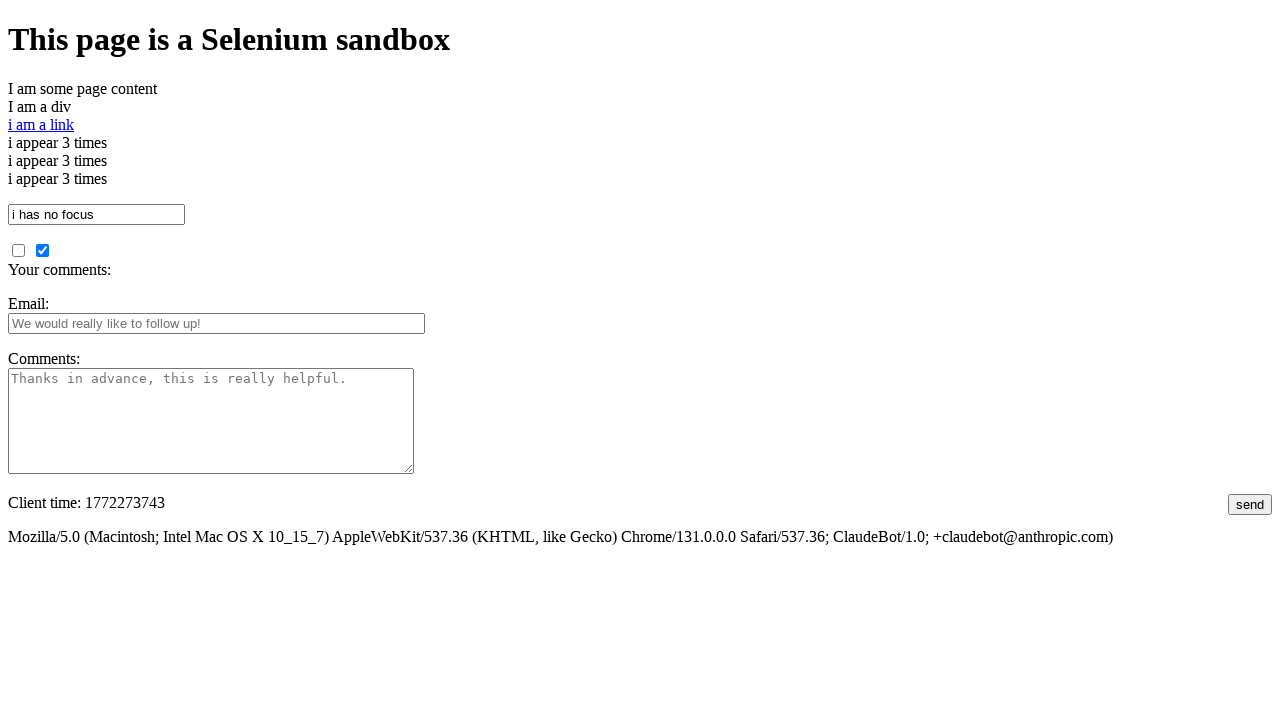

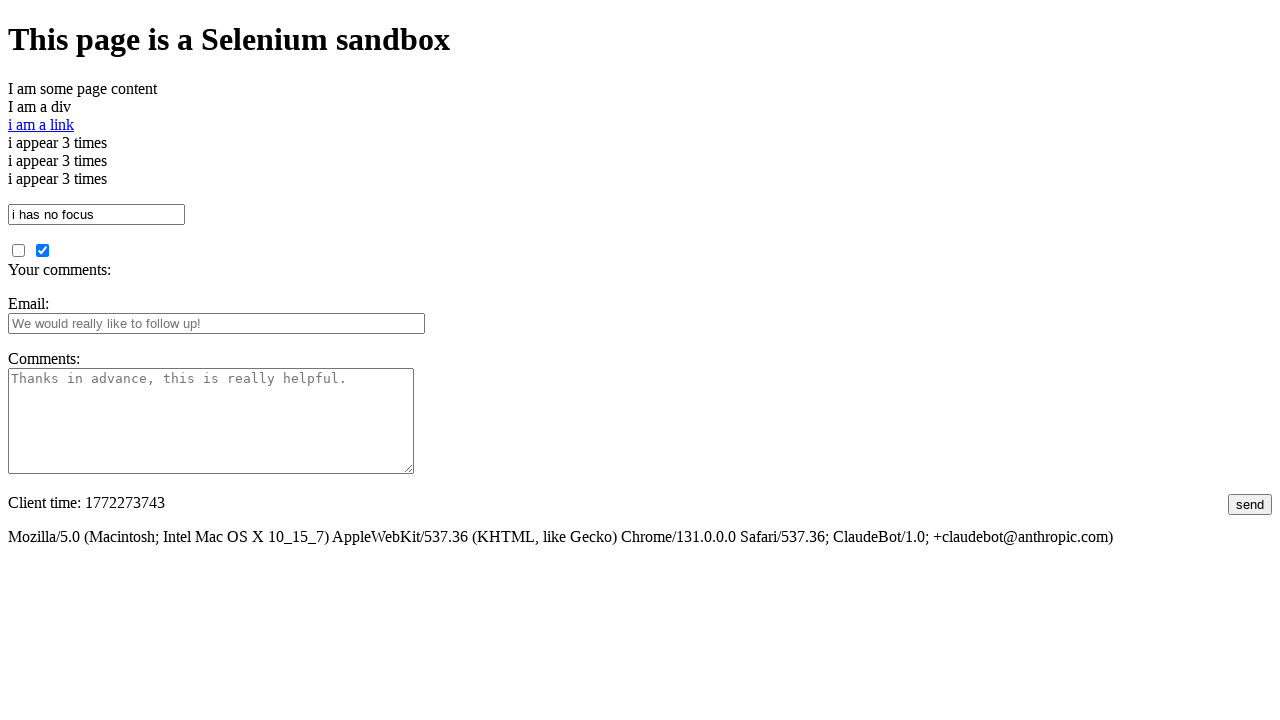